Tests JavaScript alert handling by clicking a button that triggers an alert, then accepting the alert dialog.

Starting URL: http://www.tizag.com/javascriptT/javascriptalert.php

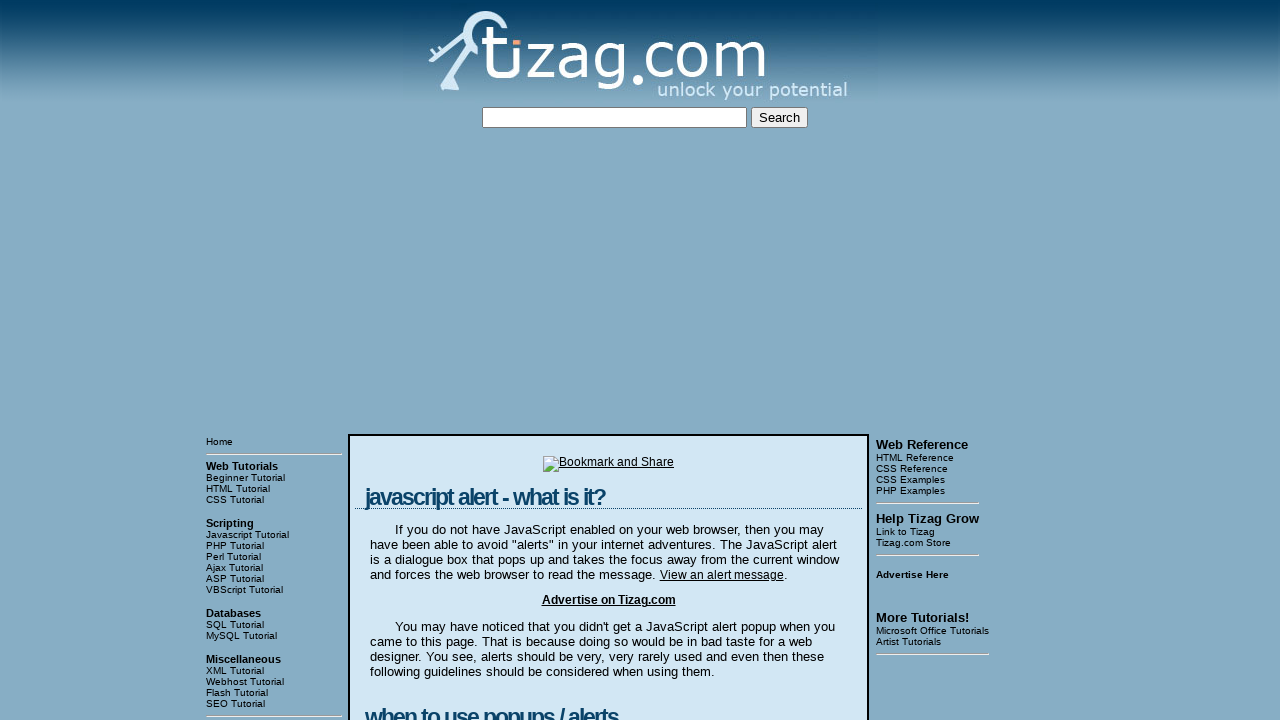

Clicked button to trigger JavaScript alert at (428, 361) on xpath=/html/body/table[3]/tbody/tr[1]/td[2]/table/tbody/tr/td/div[4]/form/input
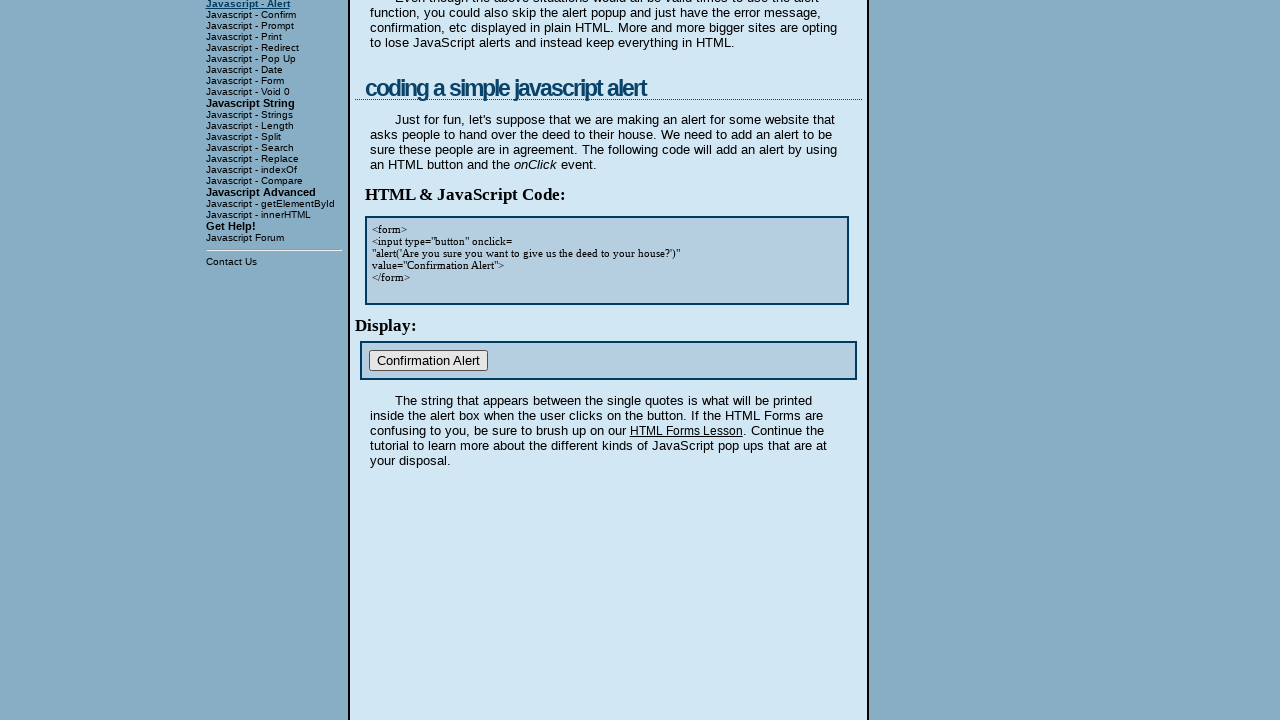

Set up dialog handler to accept alert
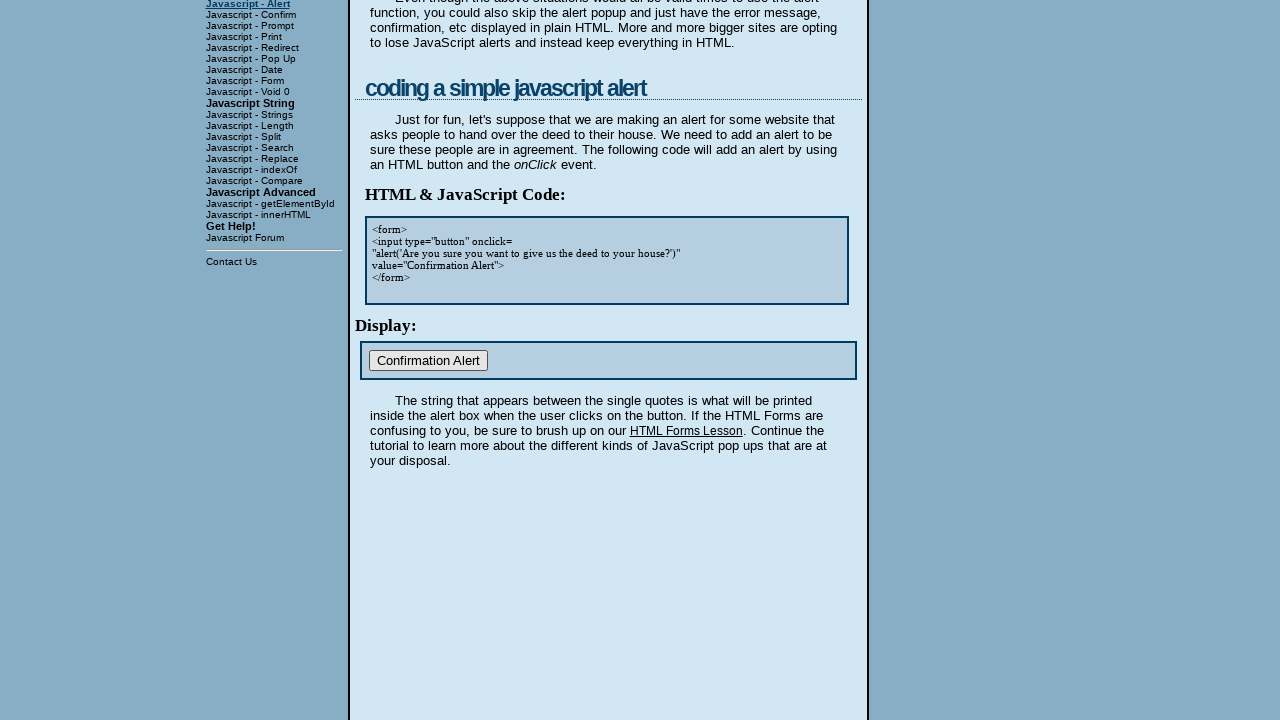

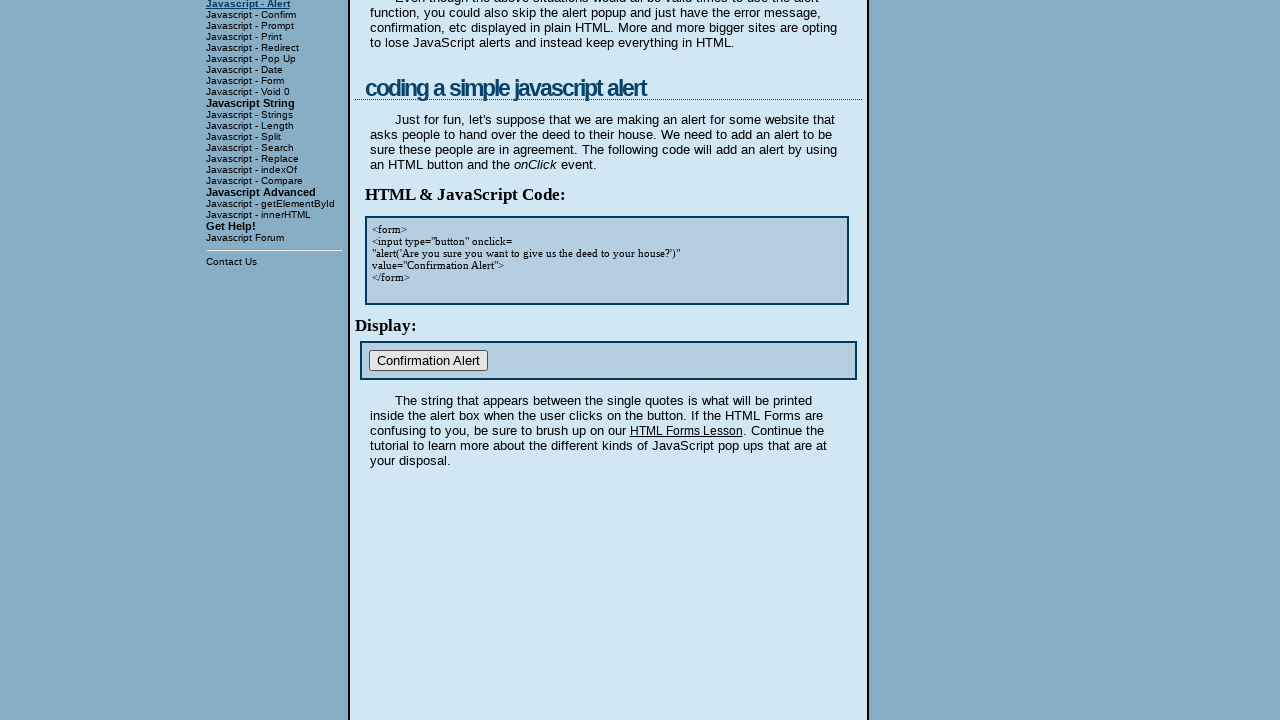